Tests dynamic content loading by clicking a start button and waiting for "Hello World!" text to become visible

Starting URL: https://the-internet.herokuapp.com/dynamic_loading/1

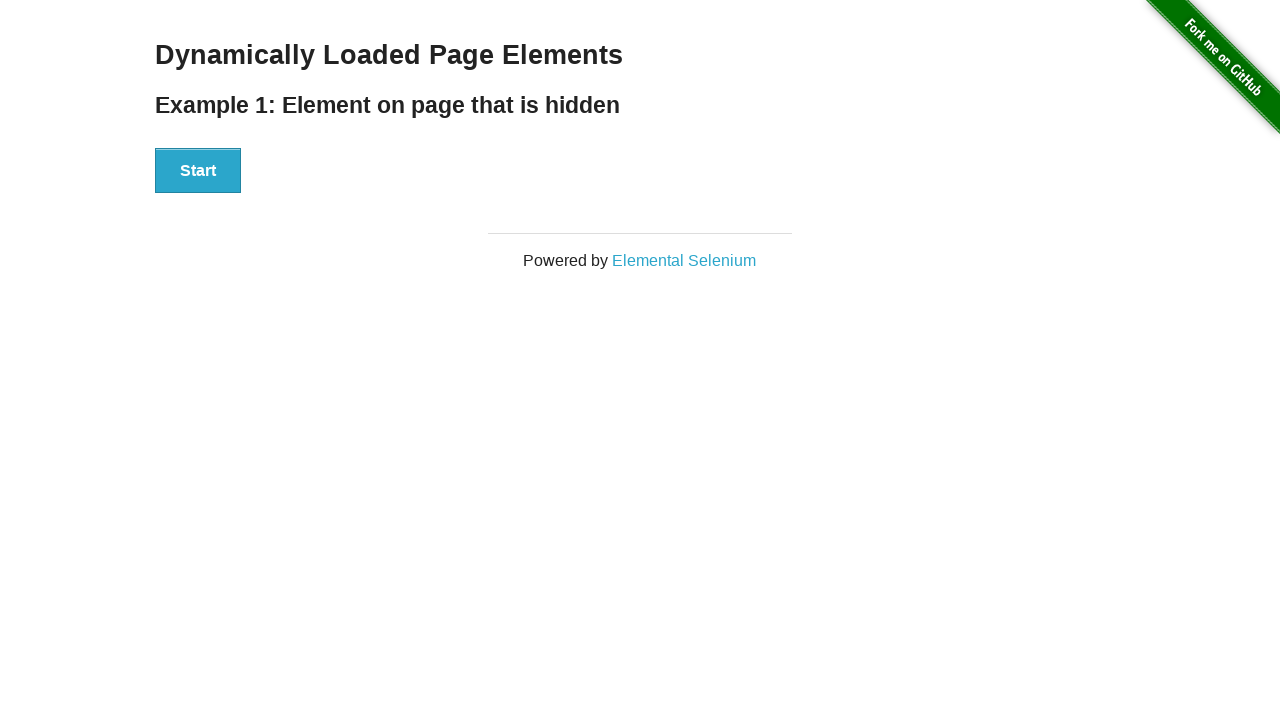

Clicked the start button to trigger dynamic content loading at (198, 171) on #start>button
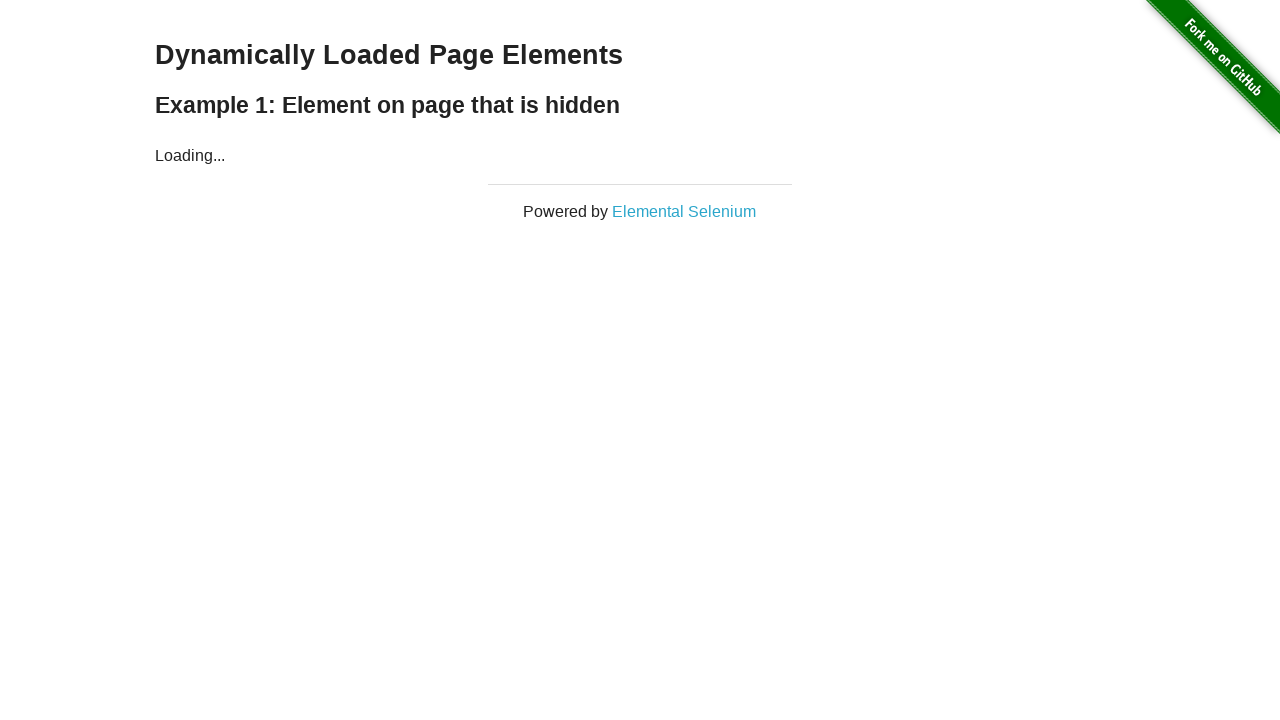

Waited for 'Hello World!' text to become visible
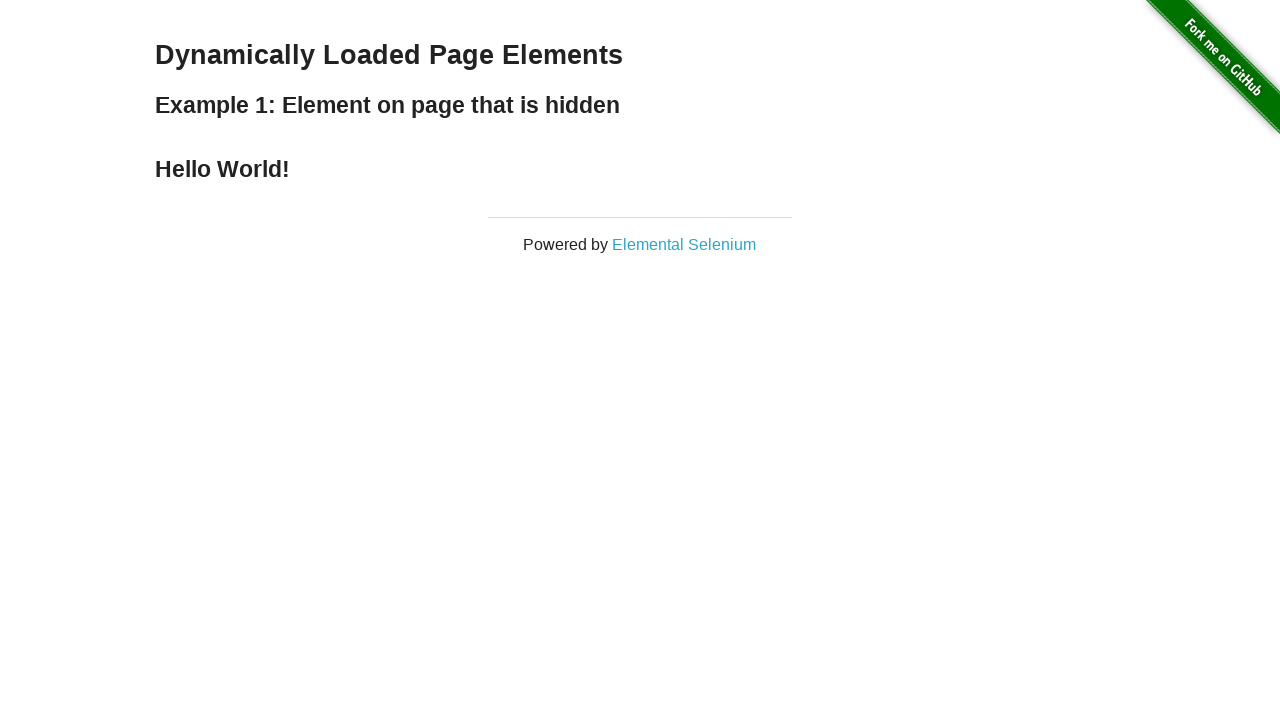

Located the 'Hello World!' element
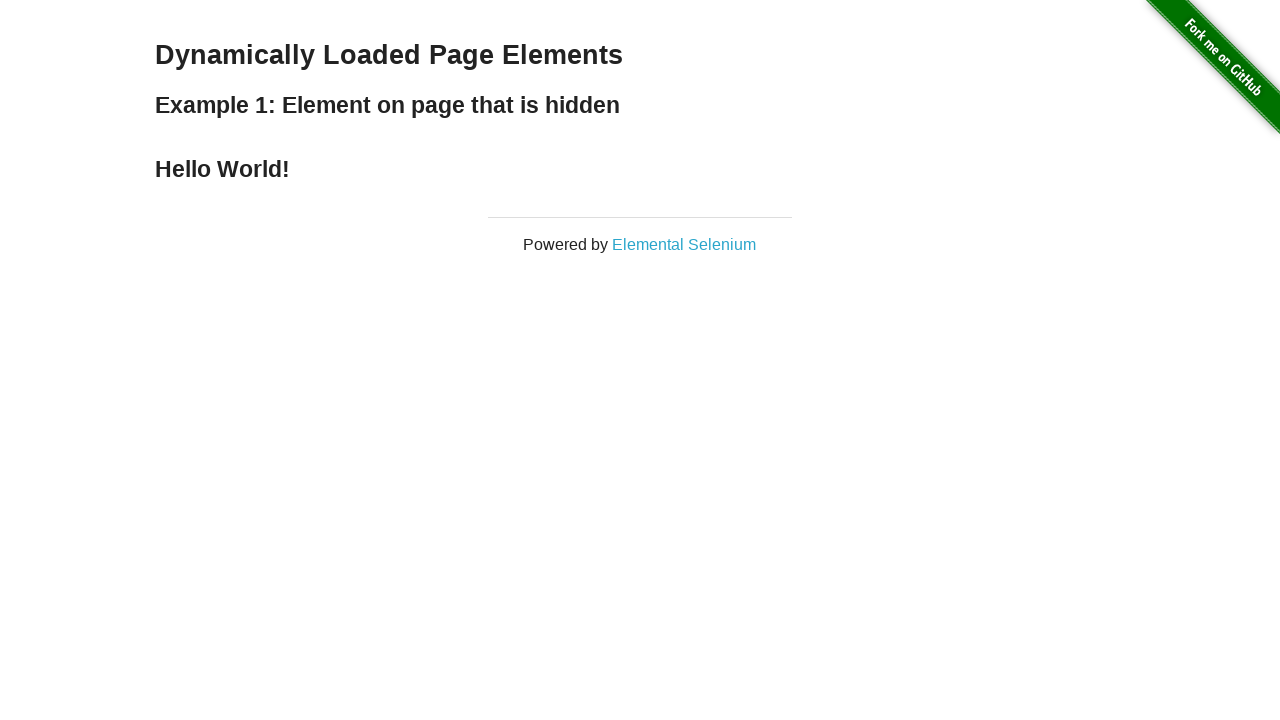

Verified that the element contains 'Hello World!' text
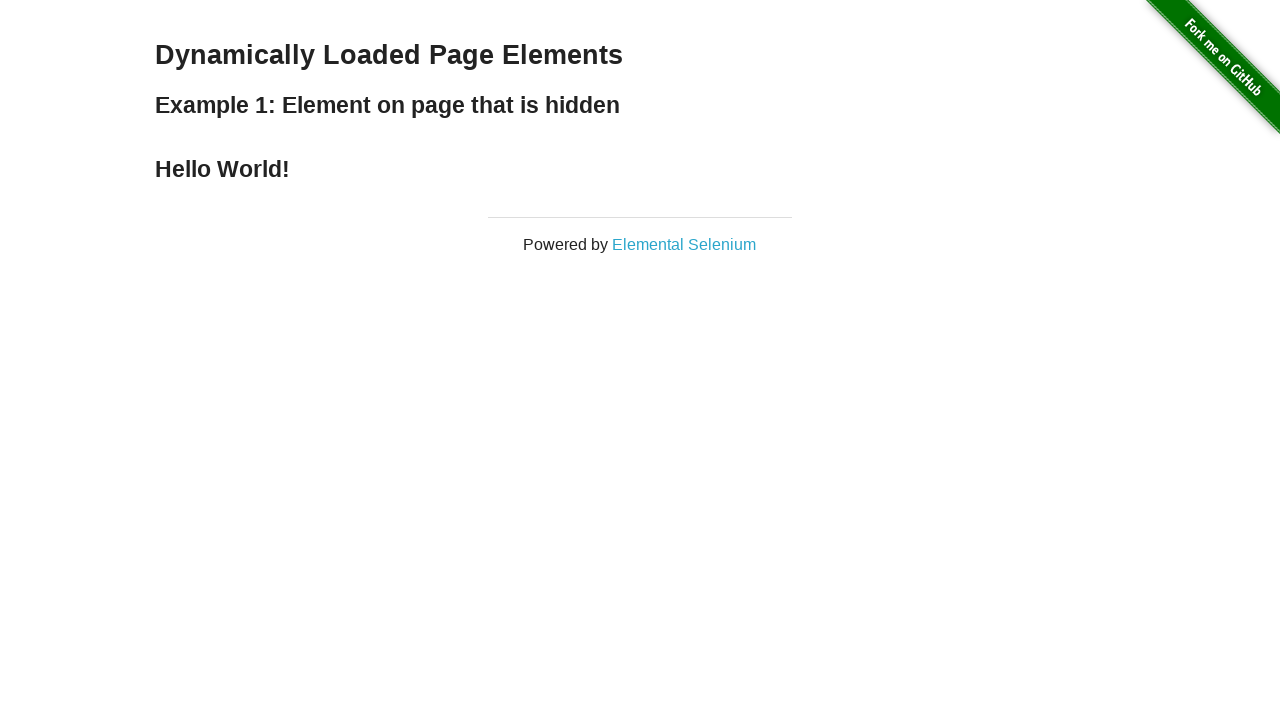

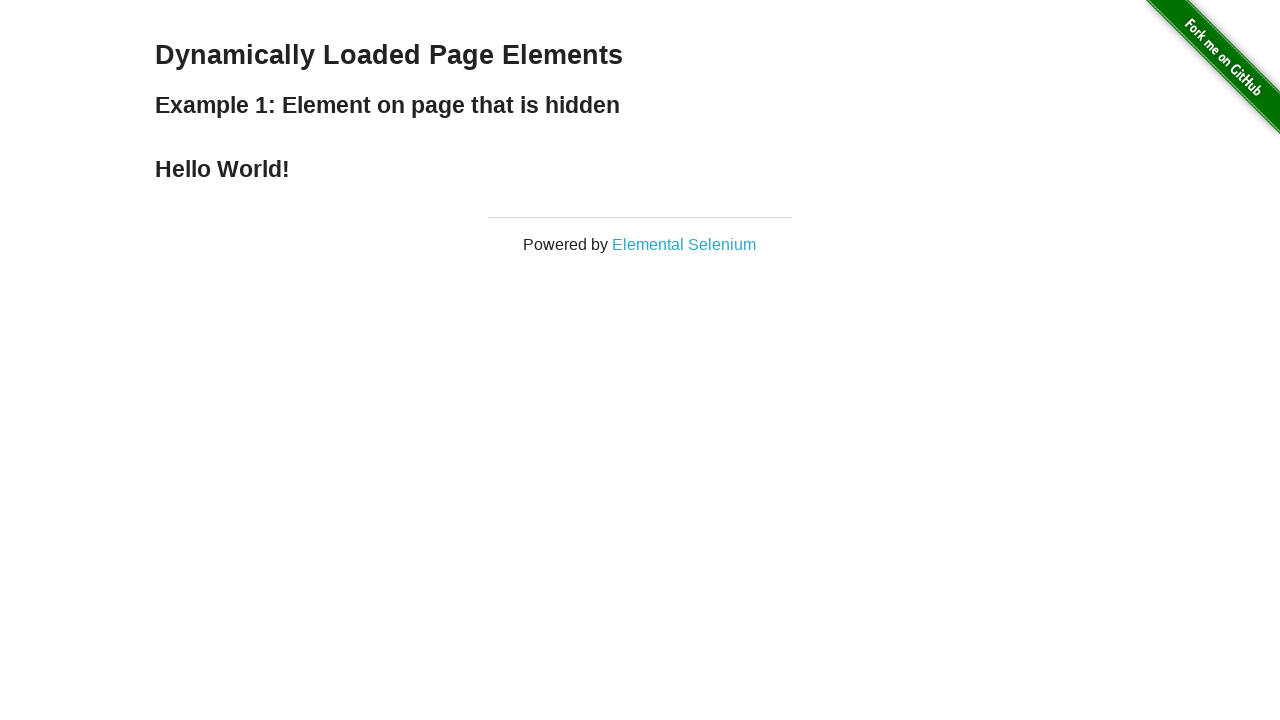